Opens the Hepsiburada e-commerce website homepage and verifies it loads successfully

Starting URL: https://www.hepsiburada.com/

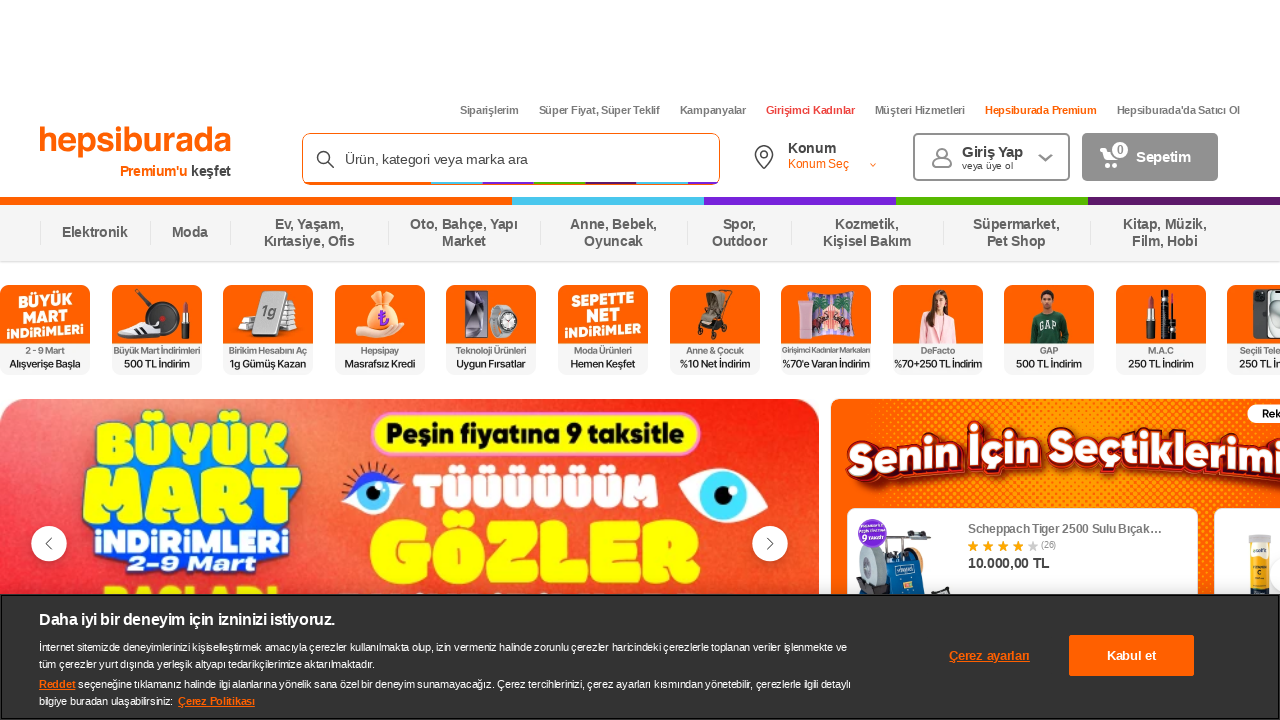

Navigated to Hepsiburada homepage
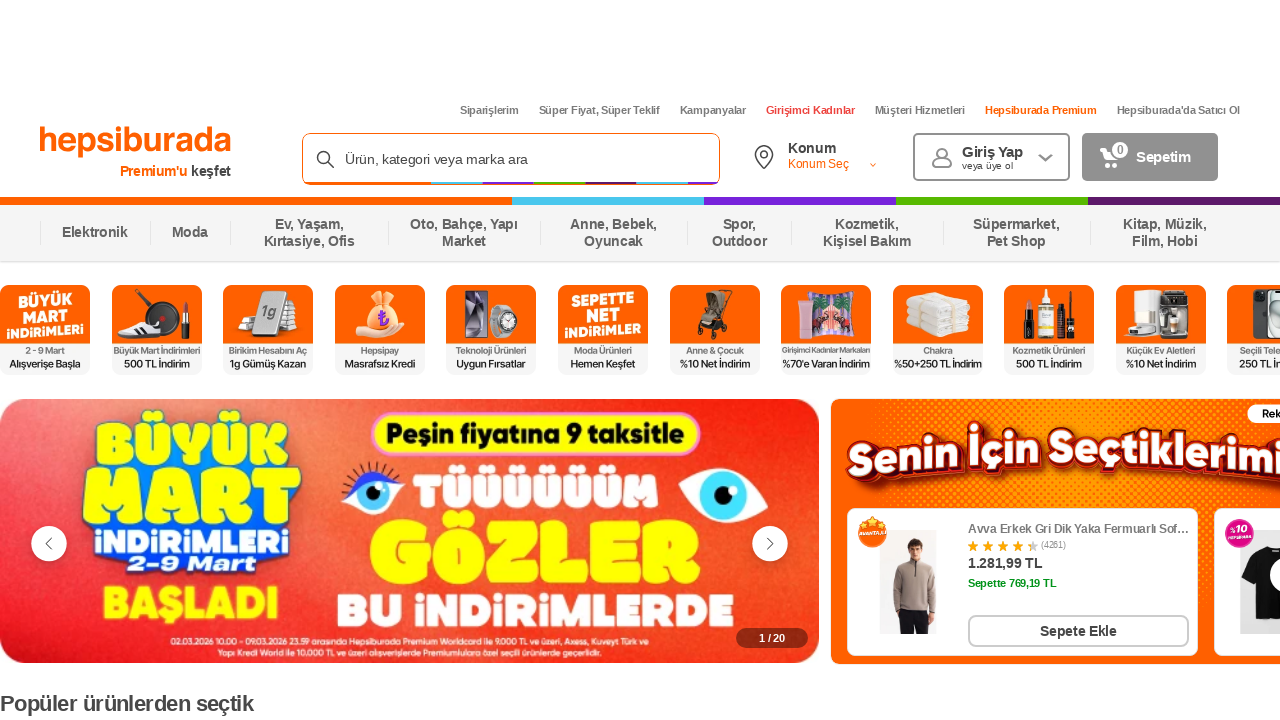

Hepsiburada homepage DOM content fully loaded
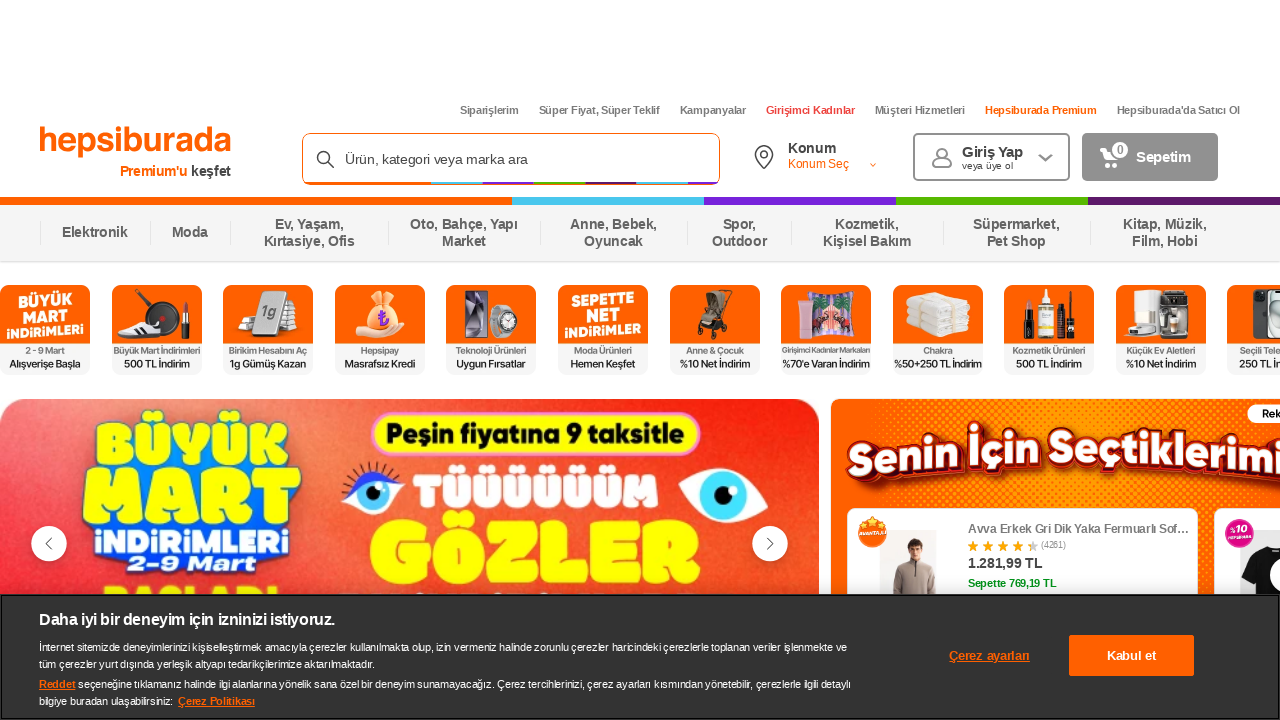

Verified that the current URL is the Hepsiburada homepage
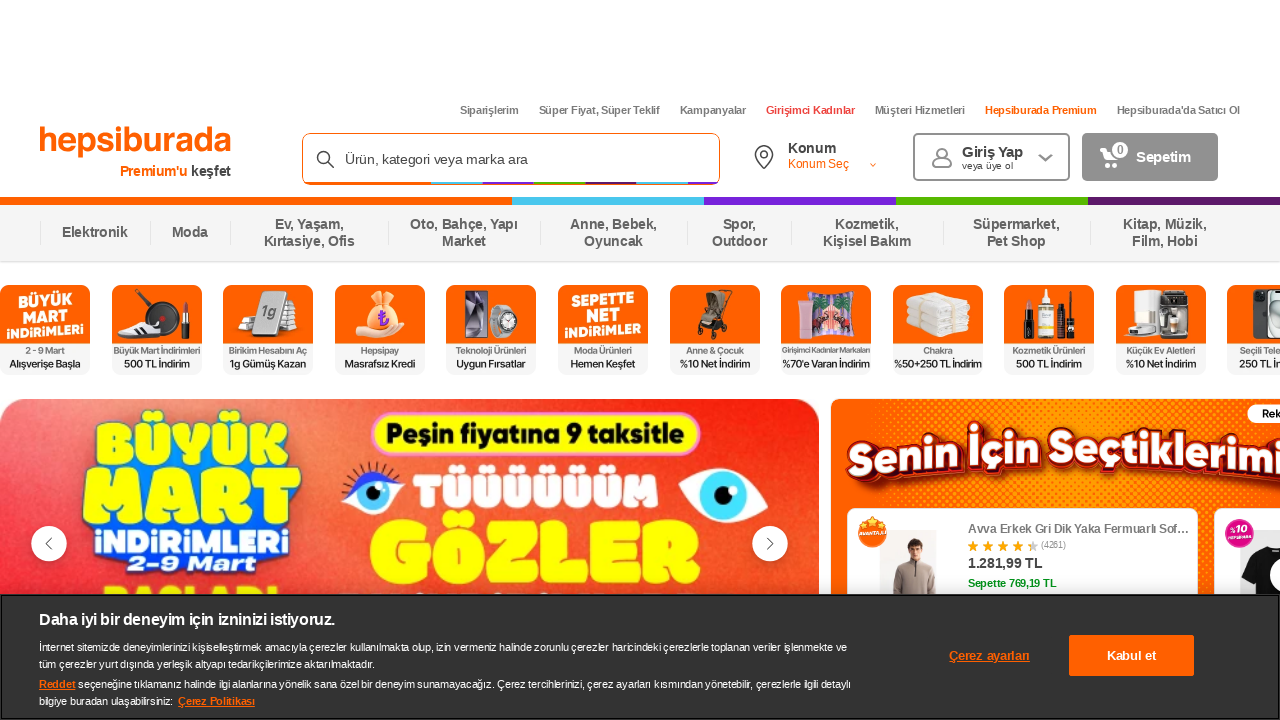

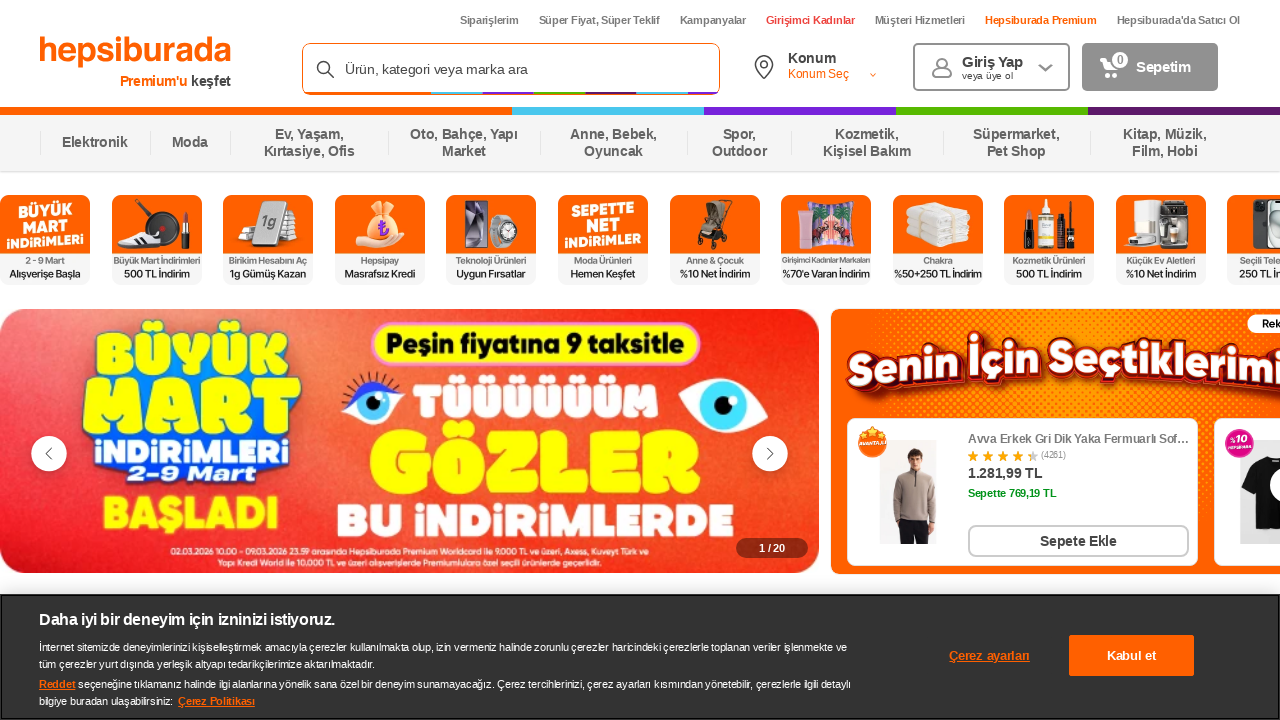